Tests various mouse interactions including hover, click, double-click, right-click, and keyboard shortcuts on a menu element

Starting URL: https://demo.automationtesting.in/Selectable.html

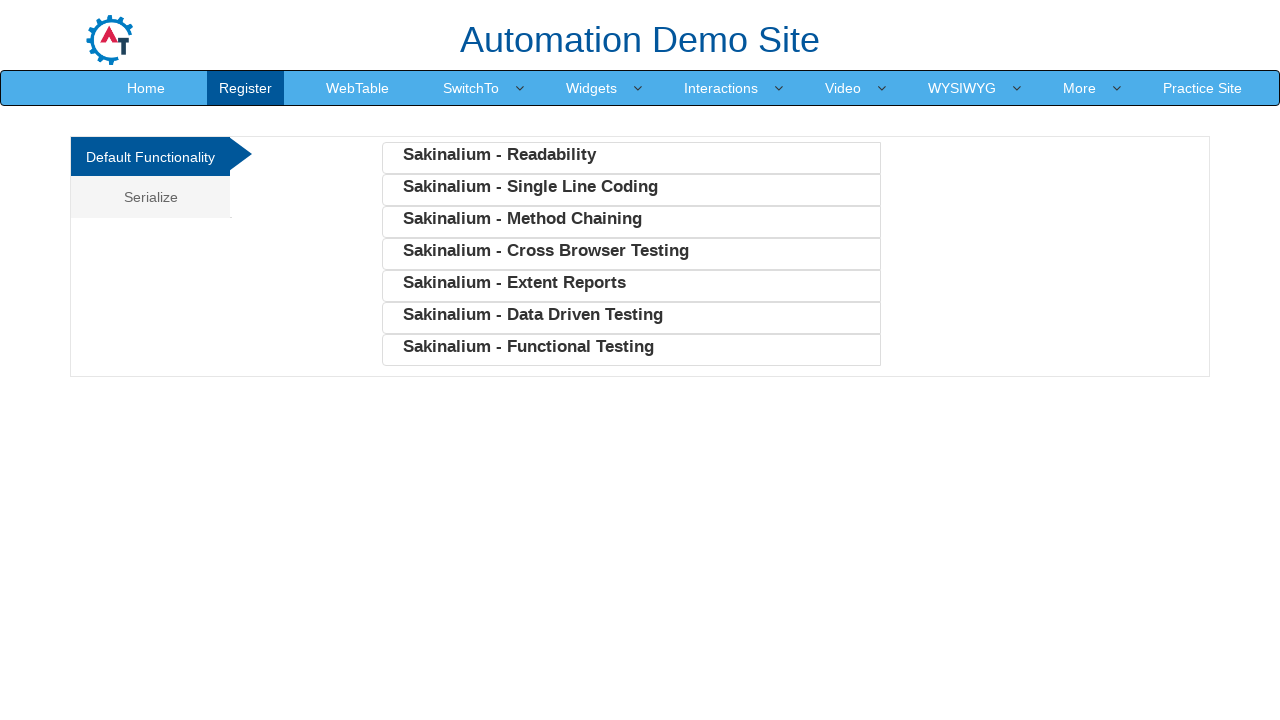

Hovered over SwitchTo menu element
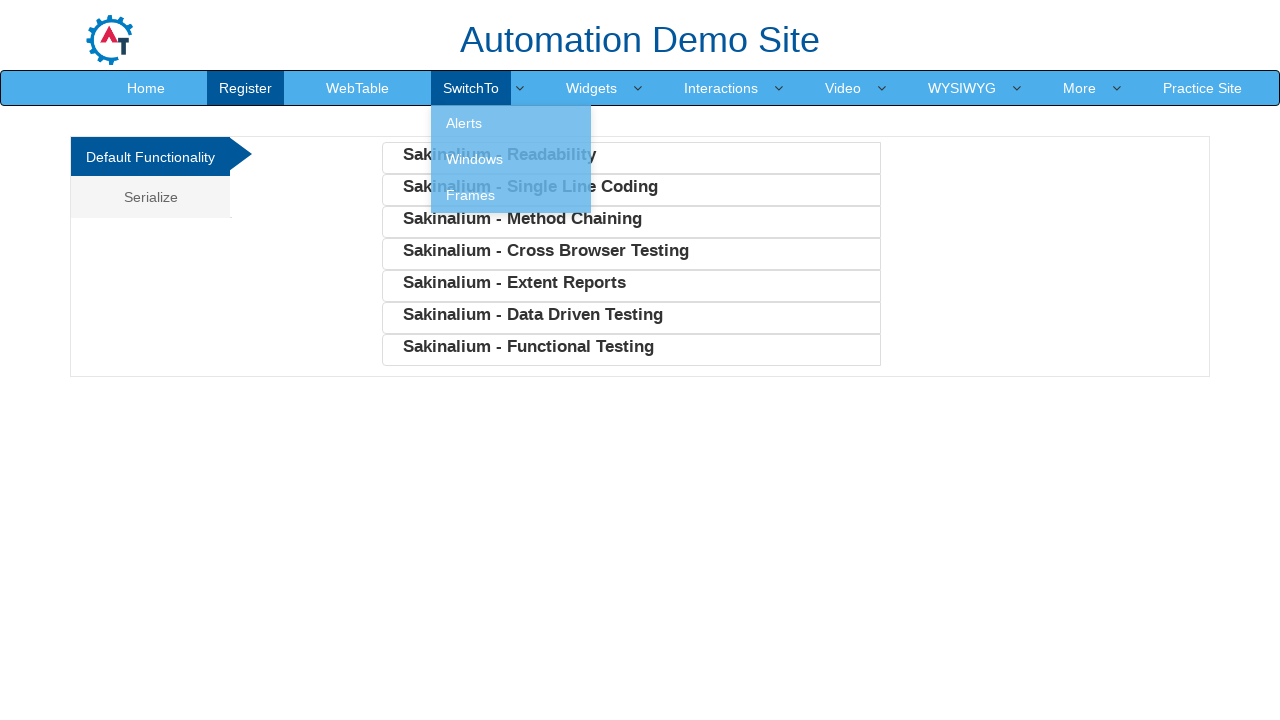

Single clicked on SwitchTo menu
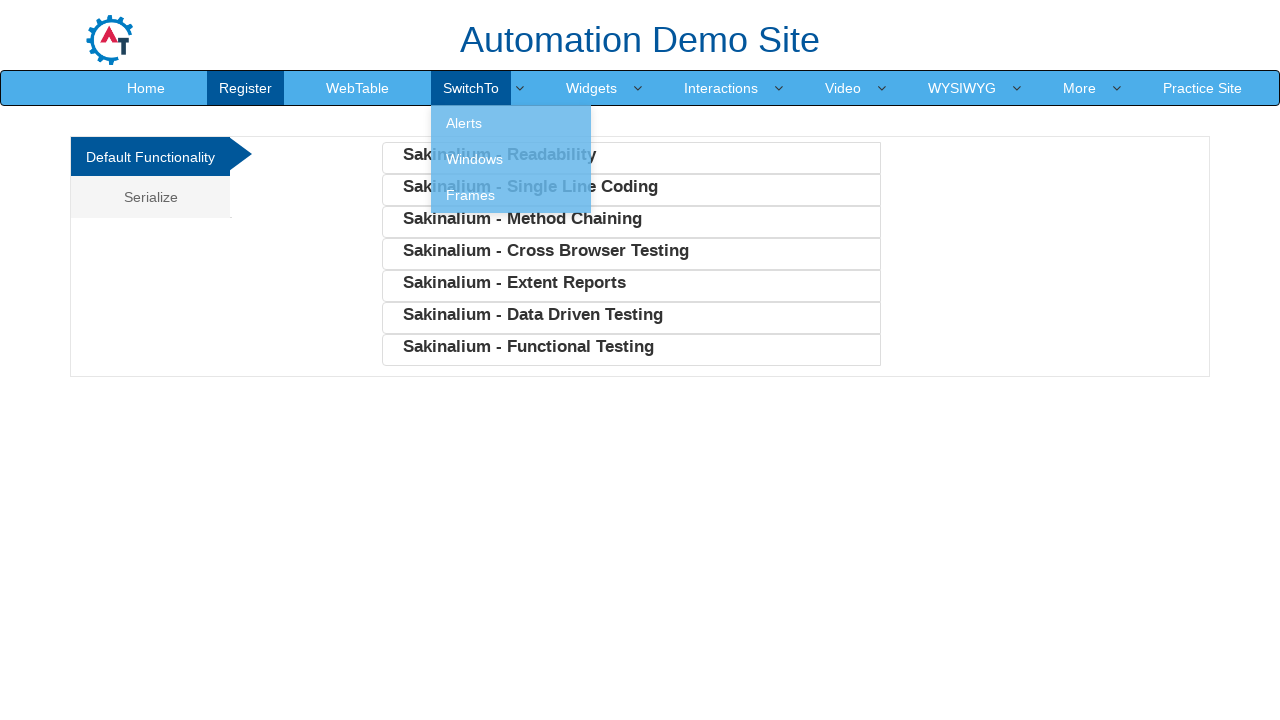

Double clicked on SwitchTo menu
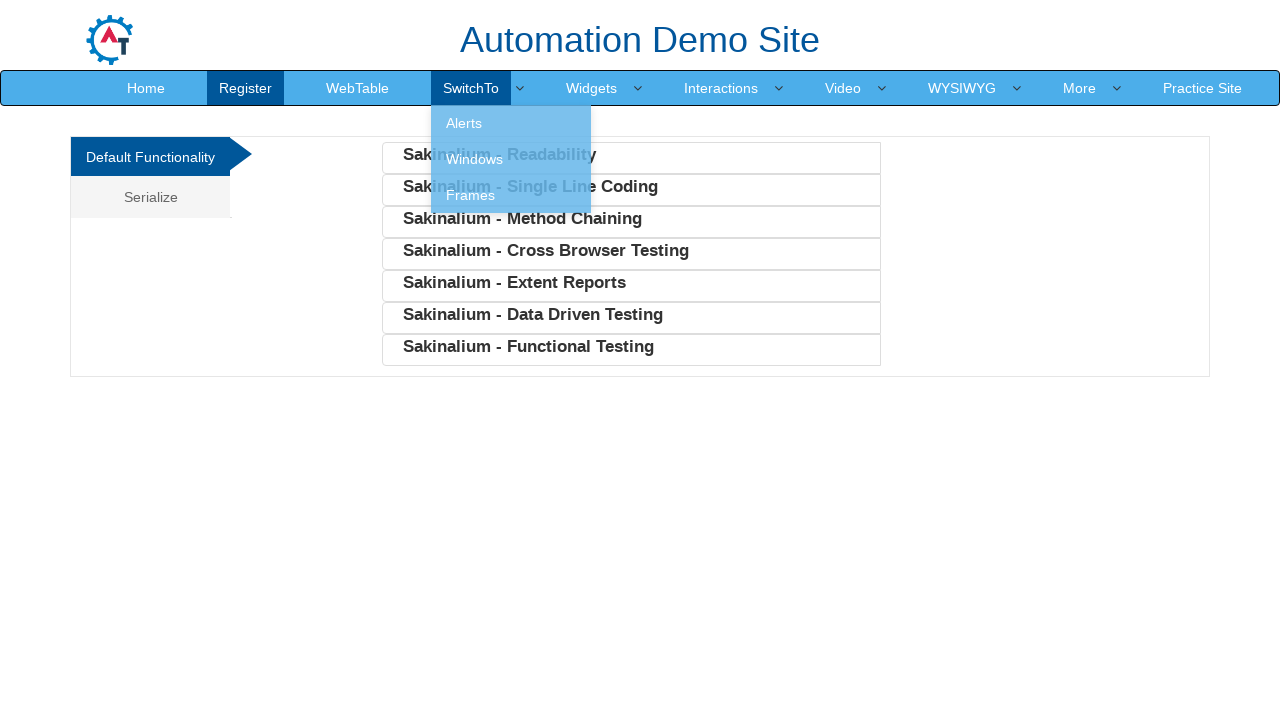

Right clicked on SwitchTo menu
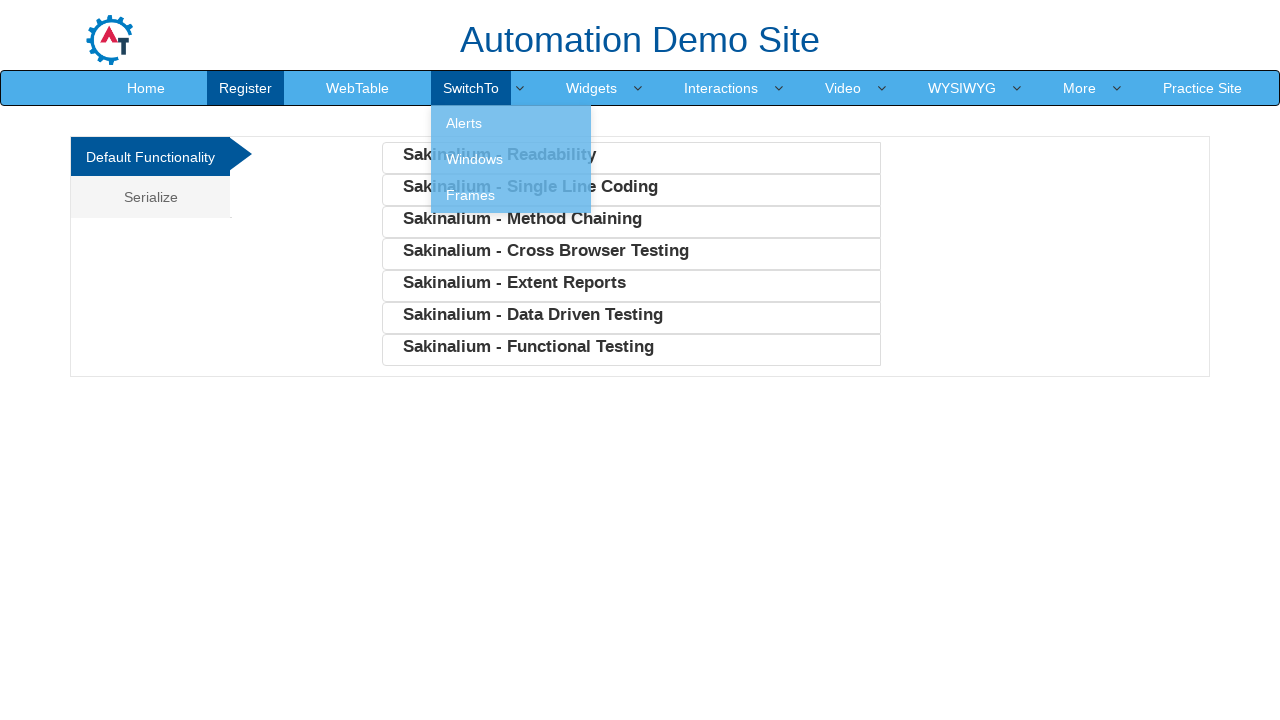

Clicked SwitchTo menu with Shift modifier key
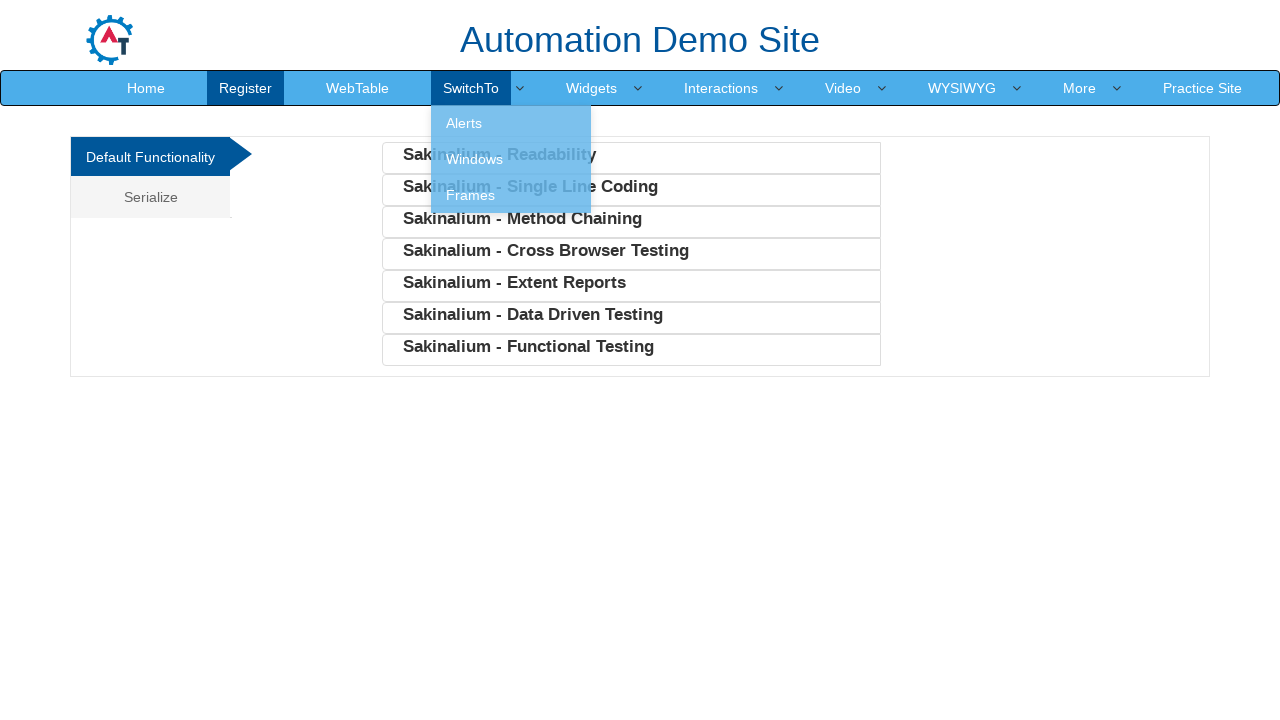

Pressed A key on SwitchTo menu element
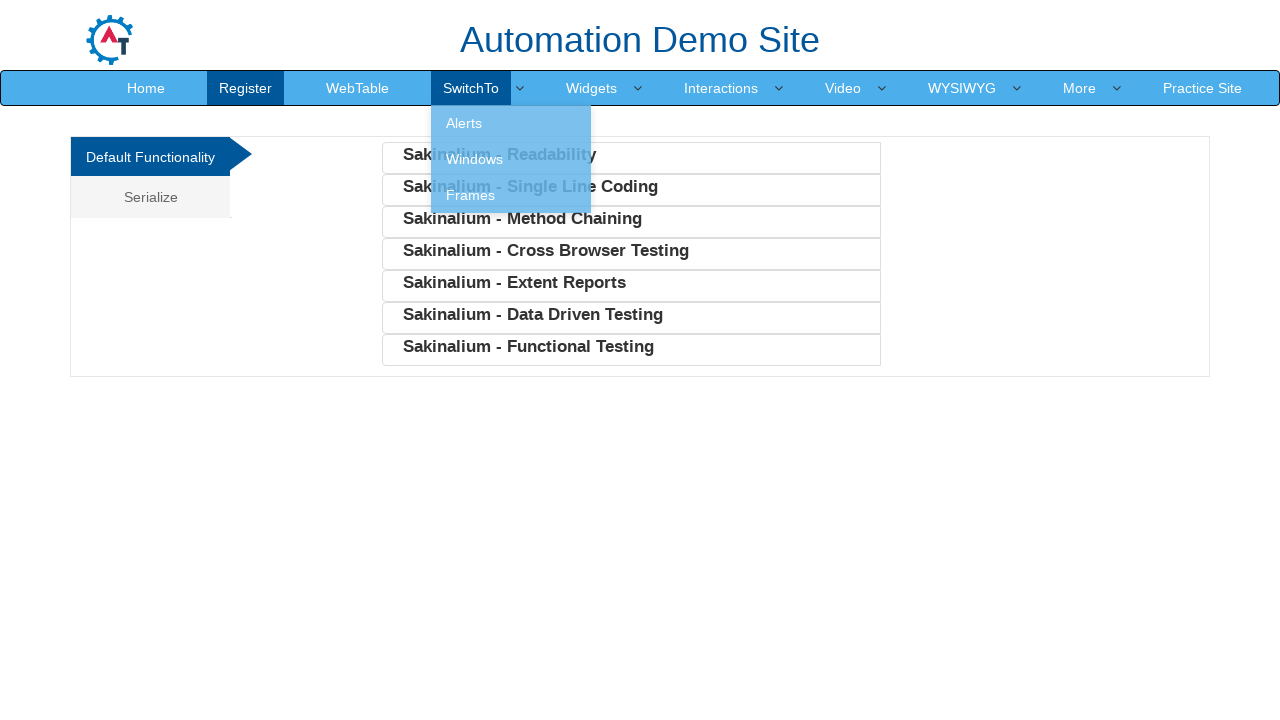

Pressed $ key on SwitchTo menu element
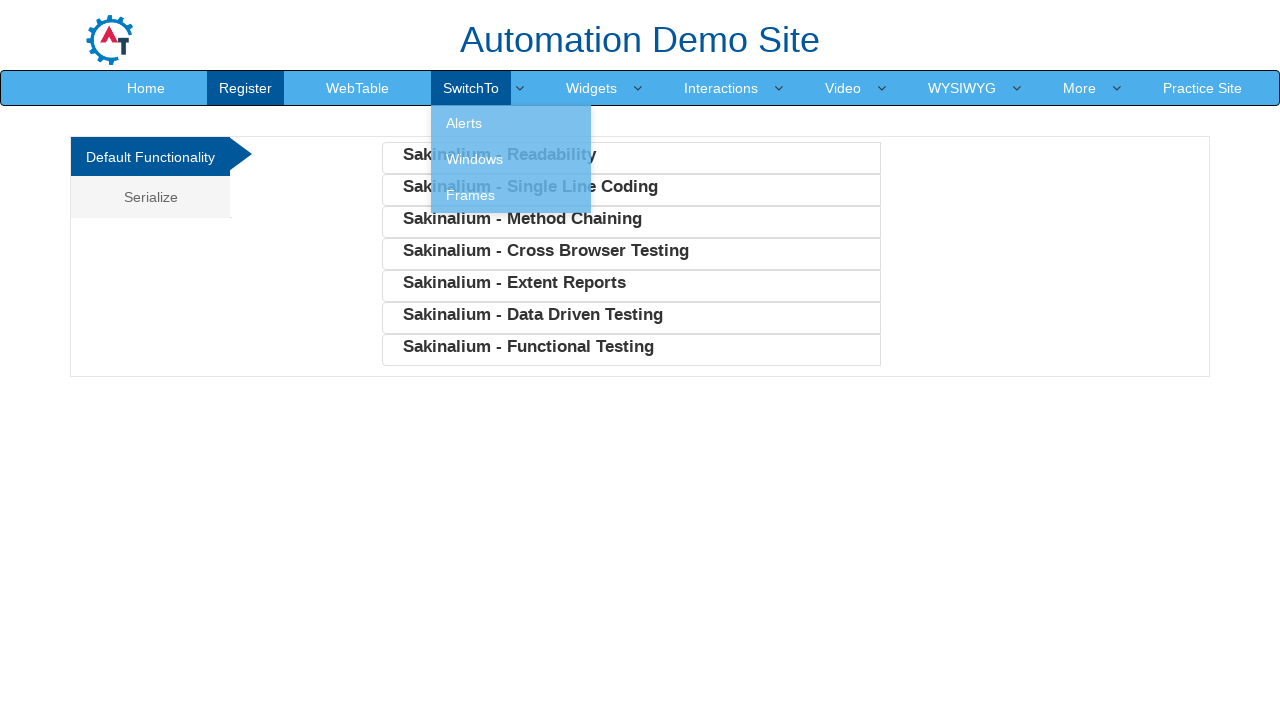

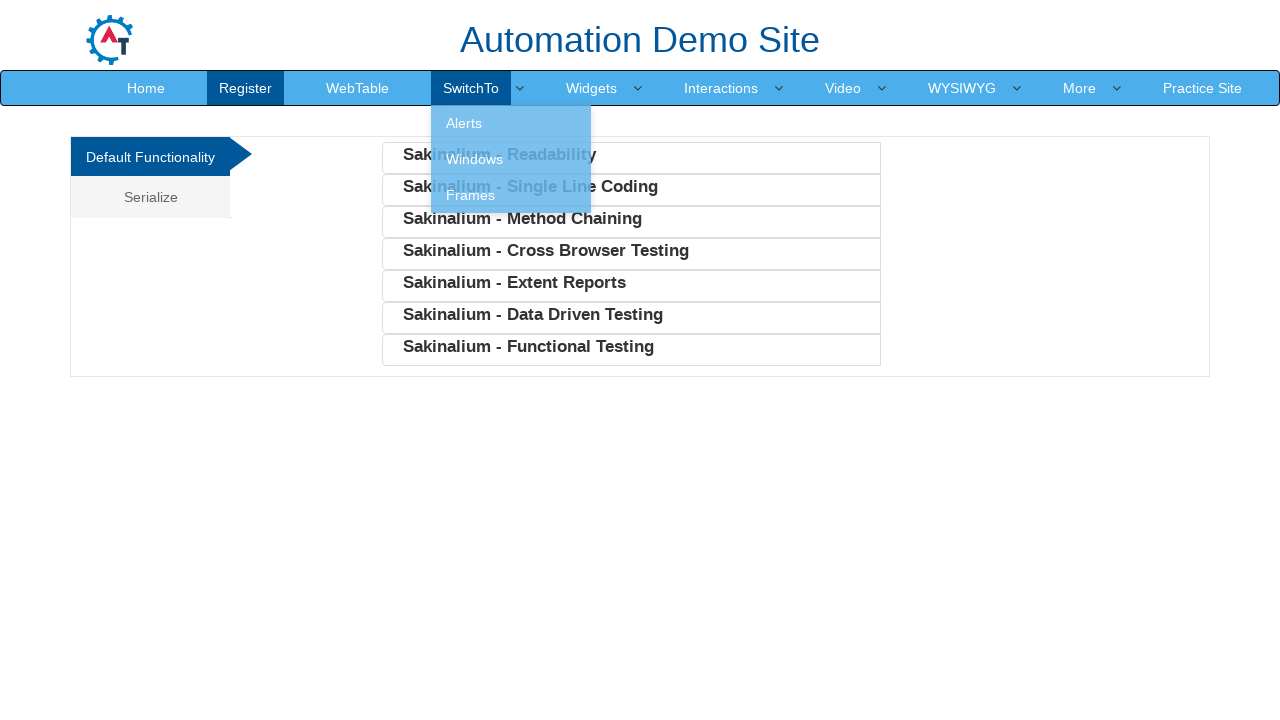